Opens the website and clicks the login button to navigate to the sign-in page

Starting URL: https://test.my-fork.com/

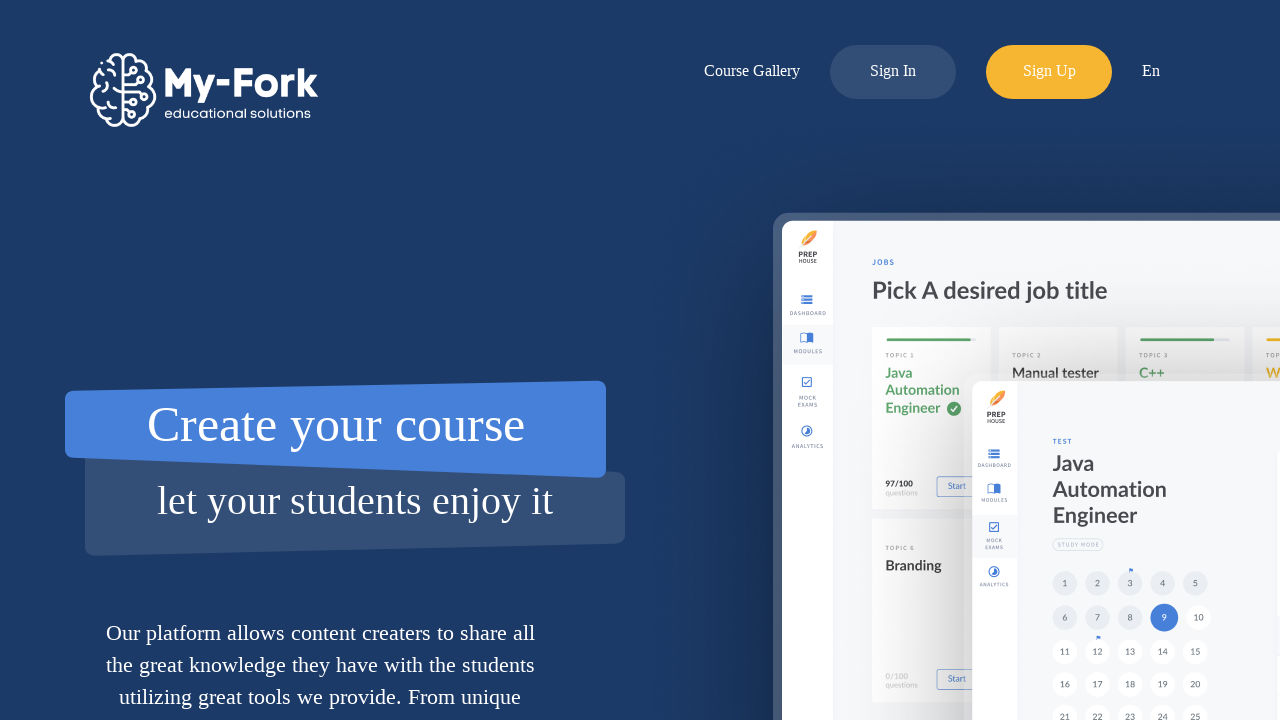

Navigated to https://test.my-fork.com/
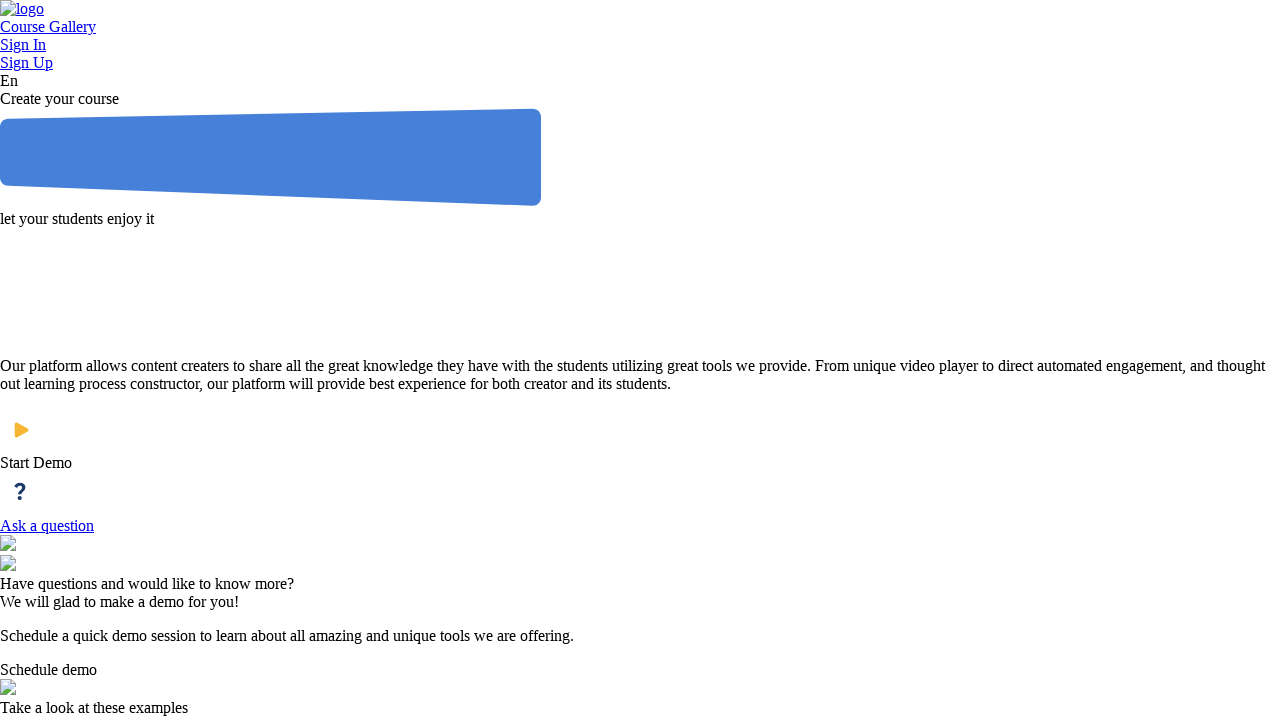

Clicked login button to navigate to sign-in page at (640, 45) on xpath=//div[@id='log-in-button']/..
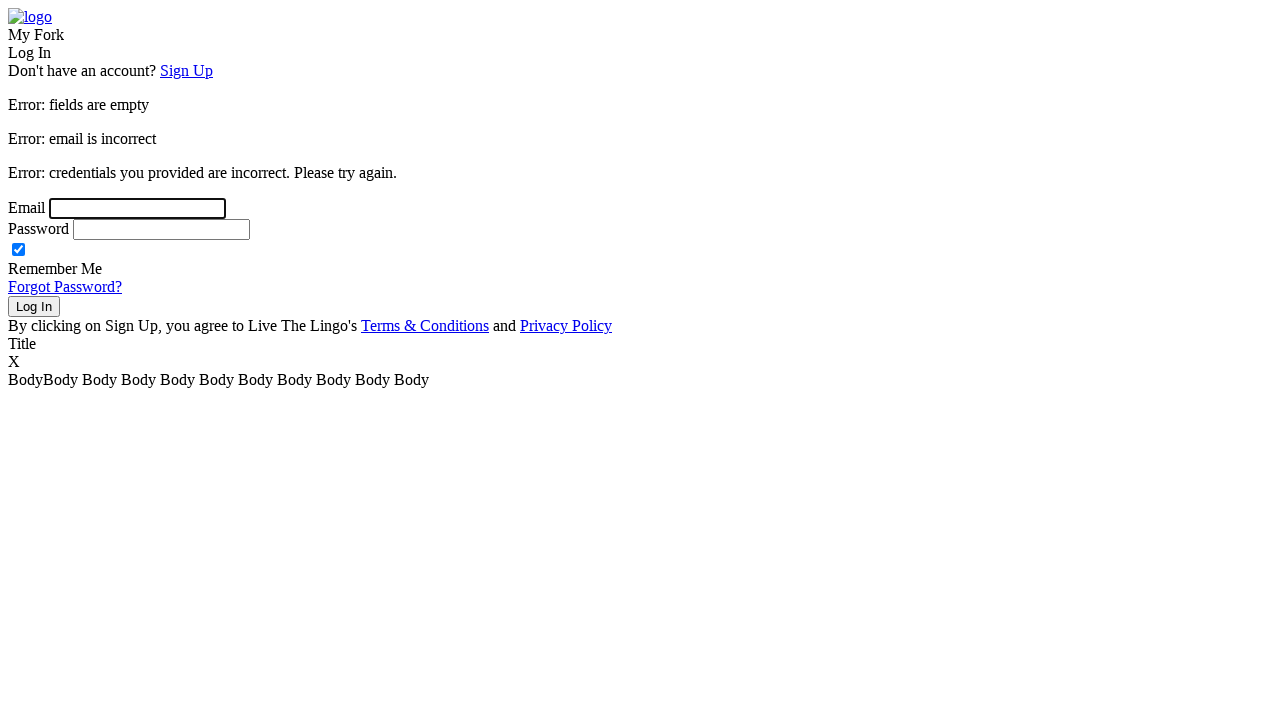

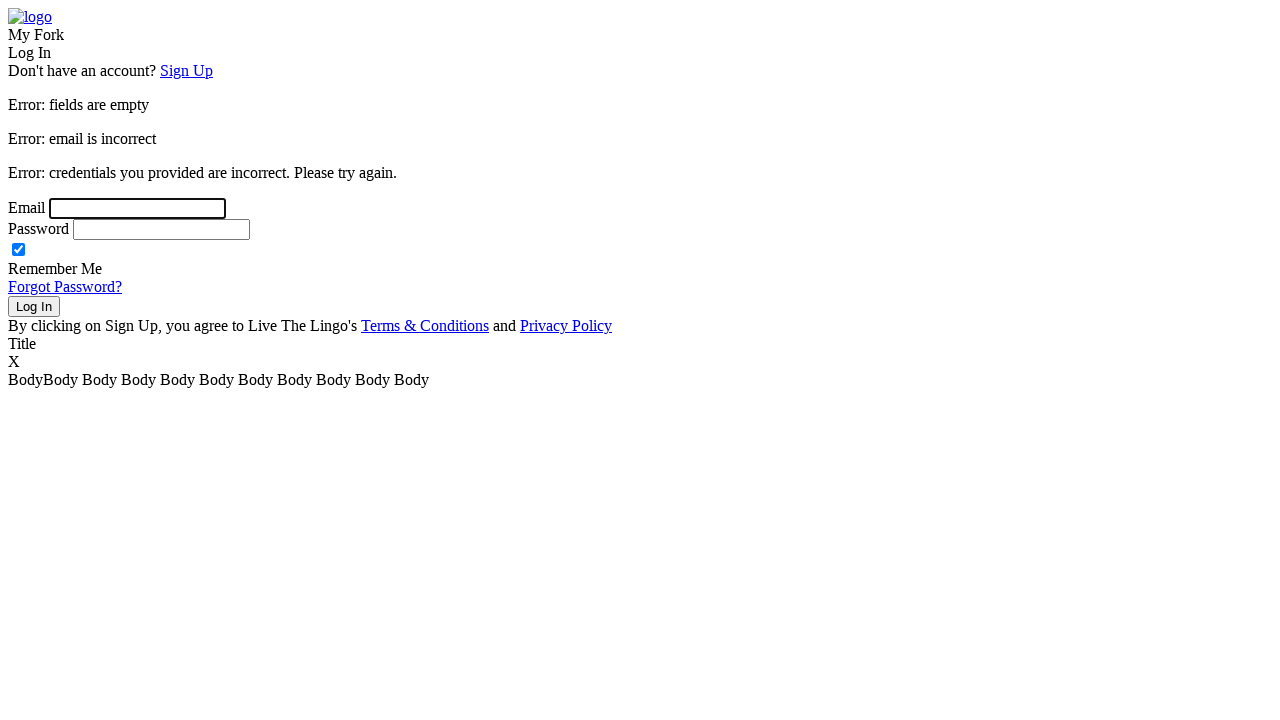